Tests division with second negative digit (40 / -5 = -8) on the calculator

Starting URL: https://igorsmasc.github.io/calculadora_atividade_selenium/

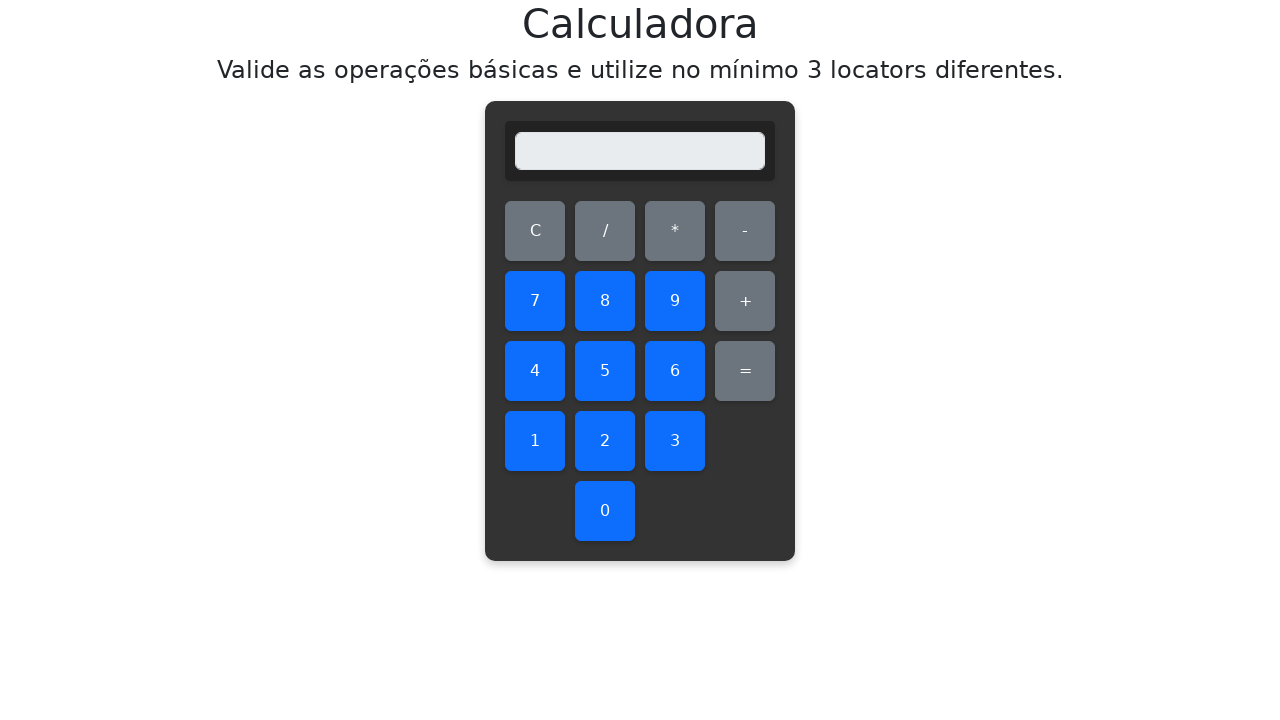

Navigated to calculator application
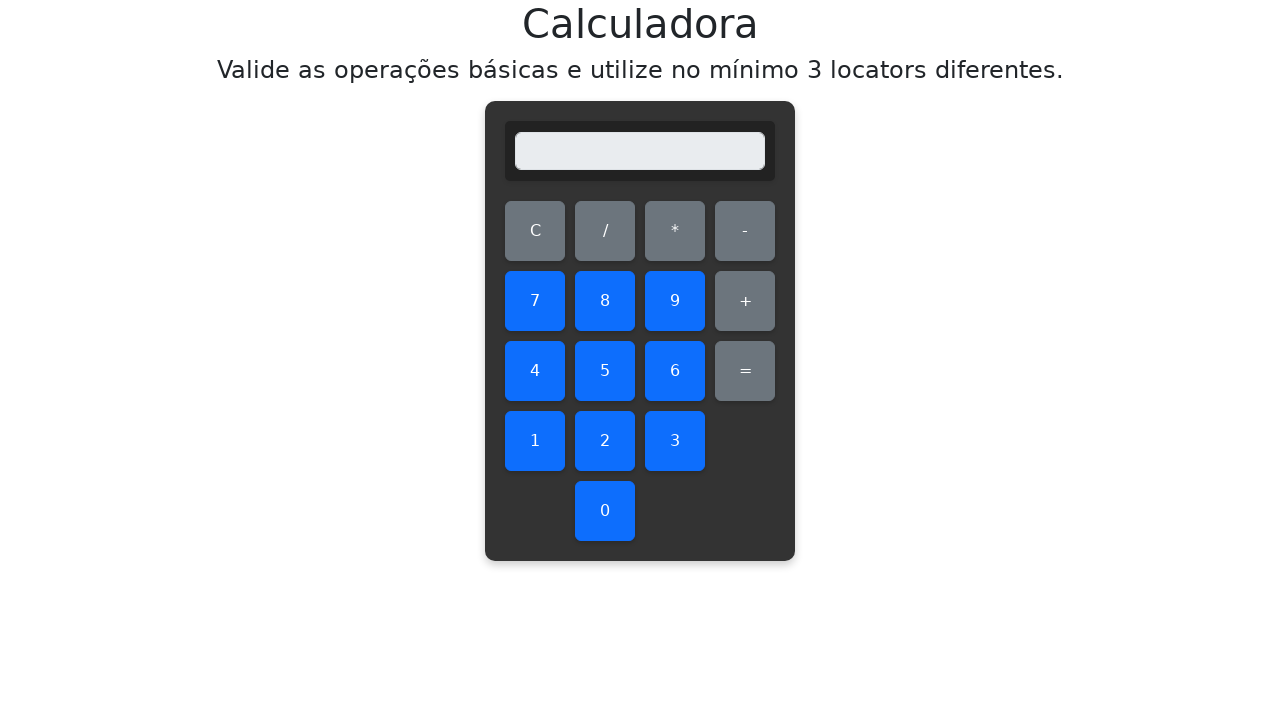

Clicked digit 4 at (535, 371) on #four
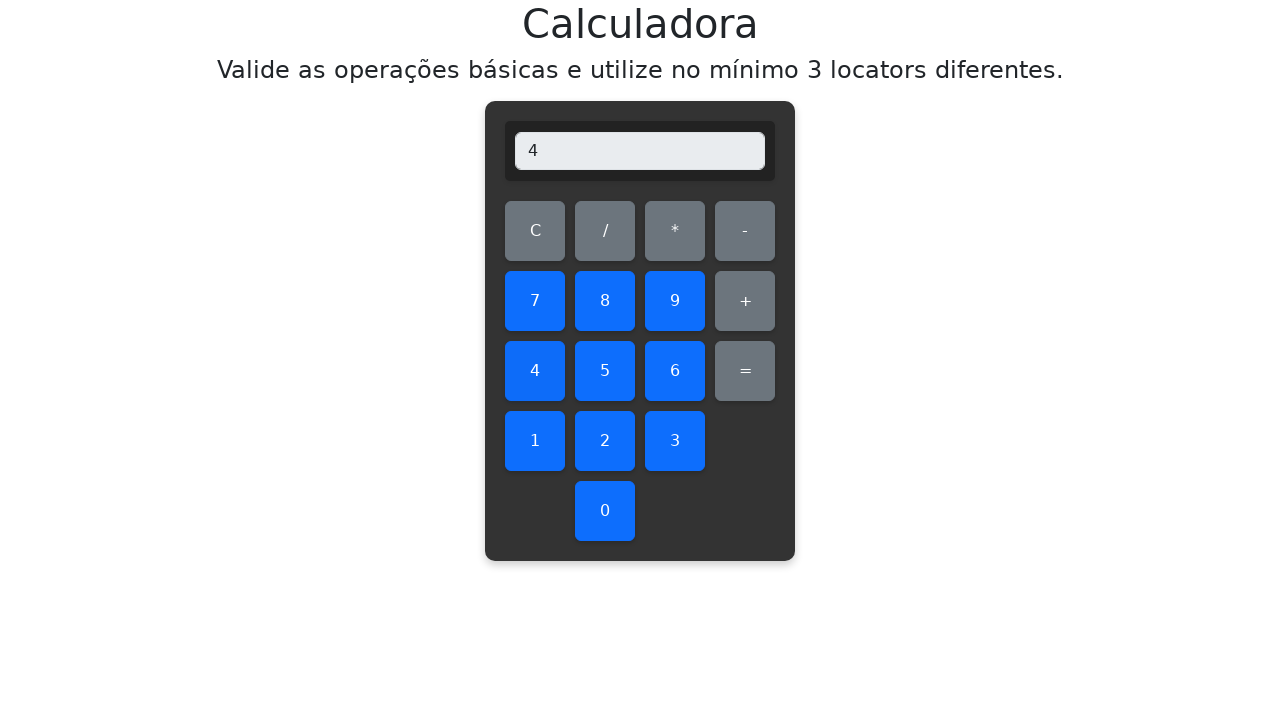

Clicked digit 0 to form 40 at (605, 511) on #zero
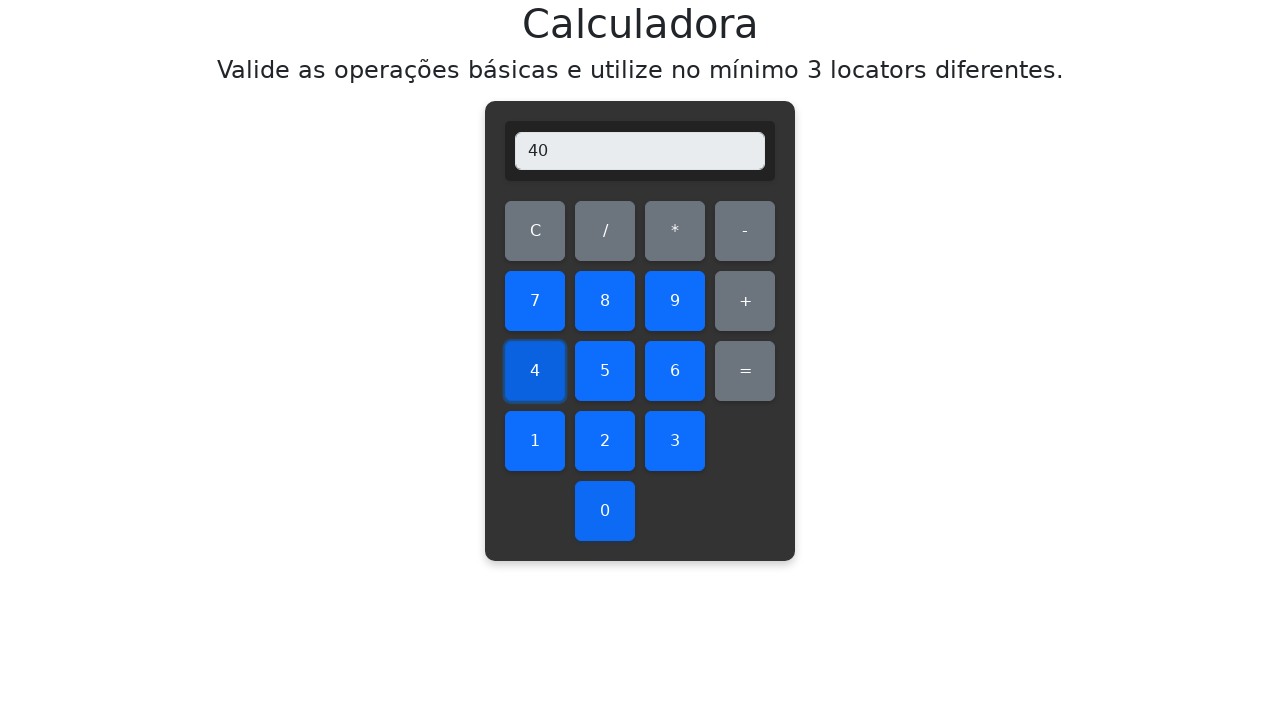

Clicked division operator at (605, 231) on #divide
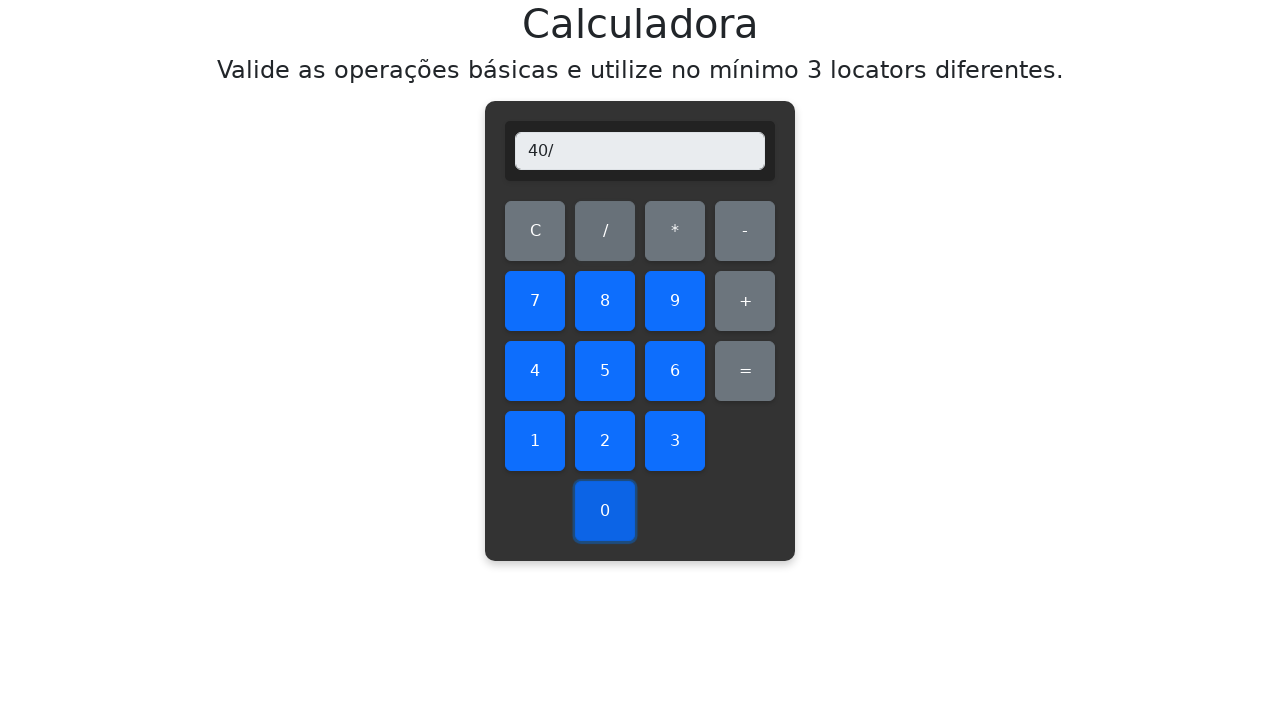

Clicked subtract to make second number negative at (745, 231) on #subtract
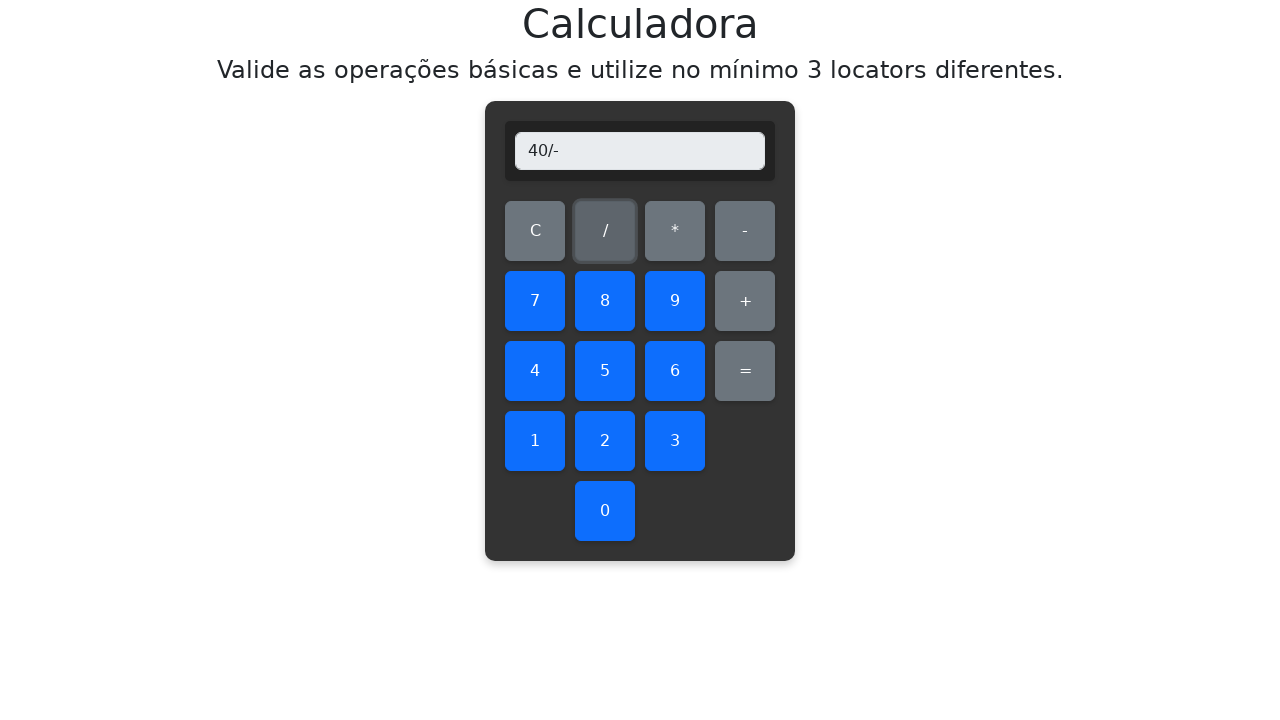

Clicked digit 5 to form -5 at (605, 371) on #five
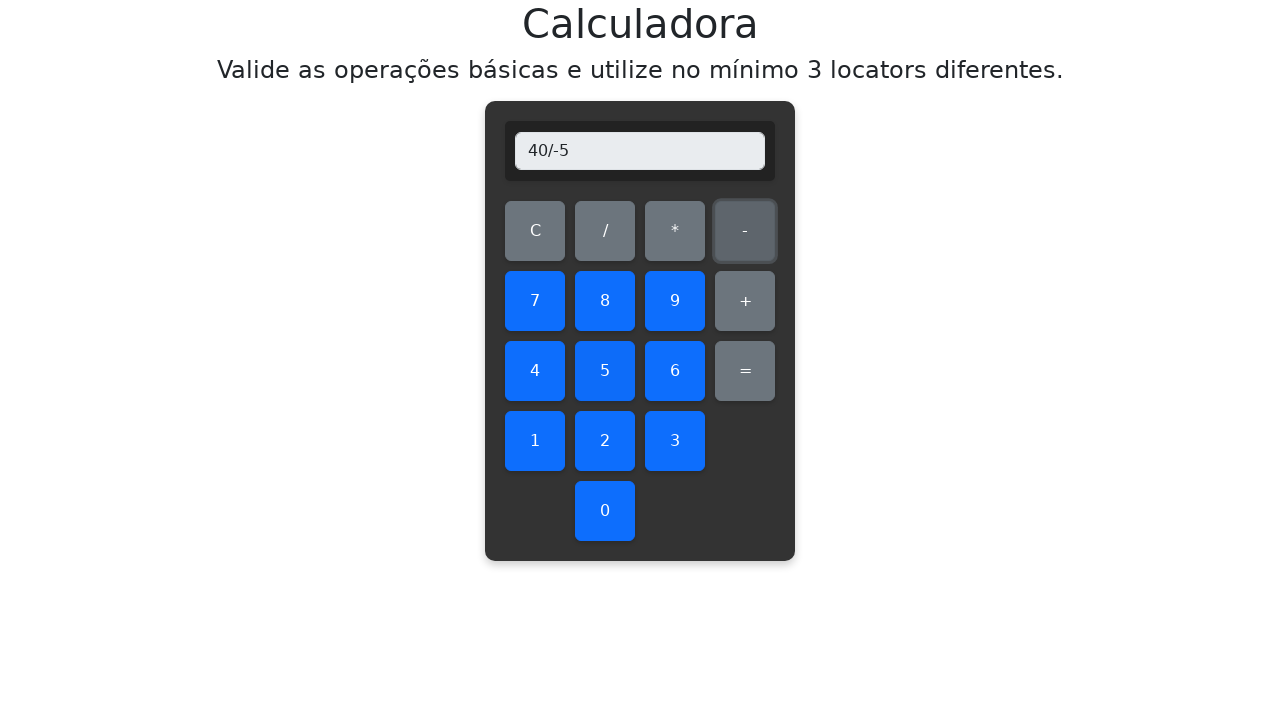

Clicked equals to calculate 40 / -5 at (745, 371) on #equals
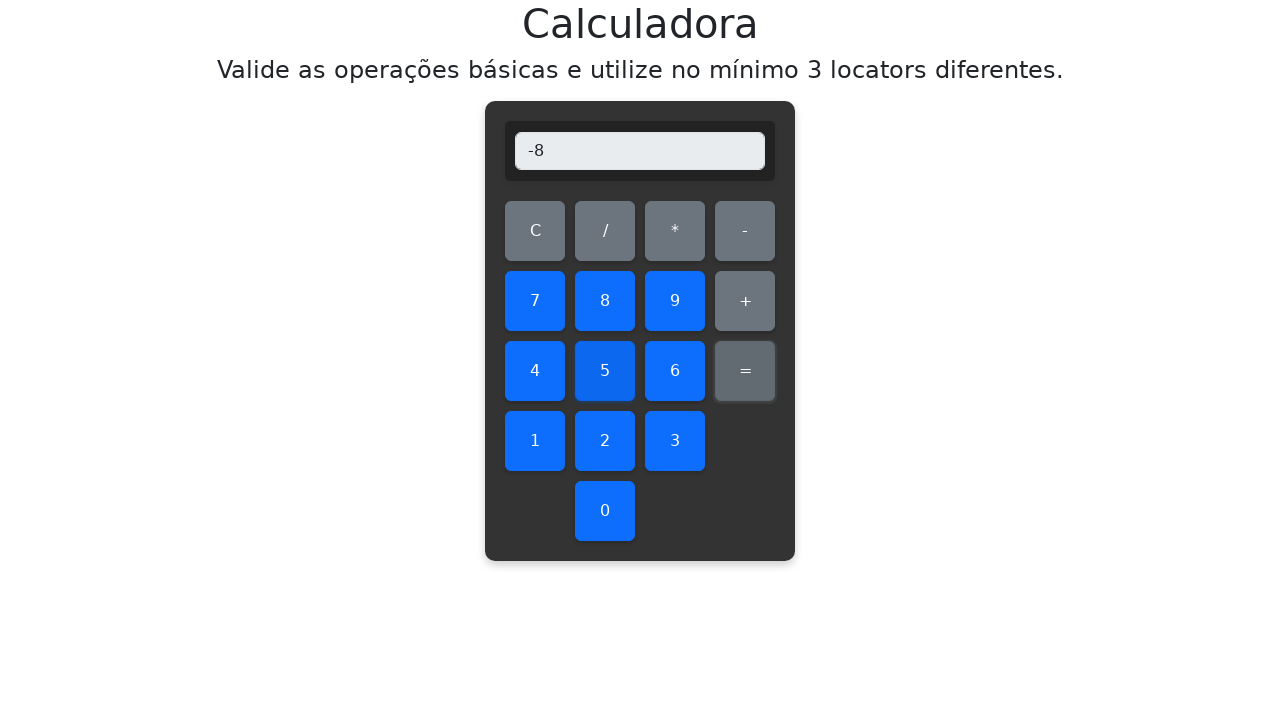

Verified result is -8
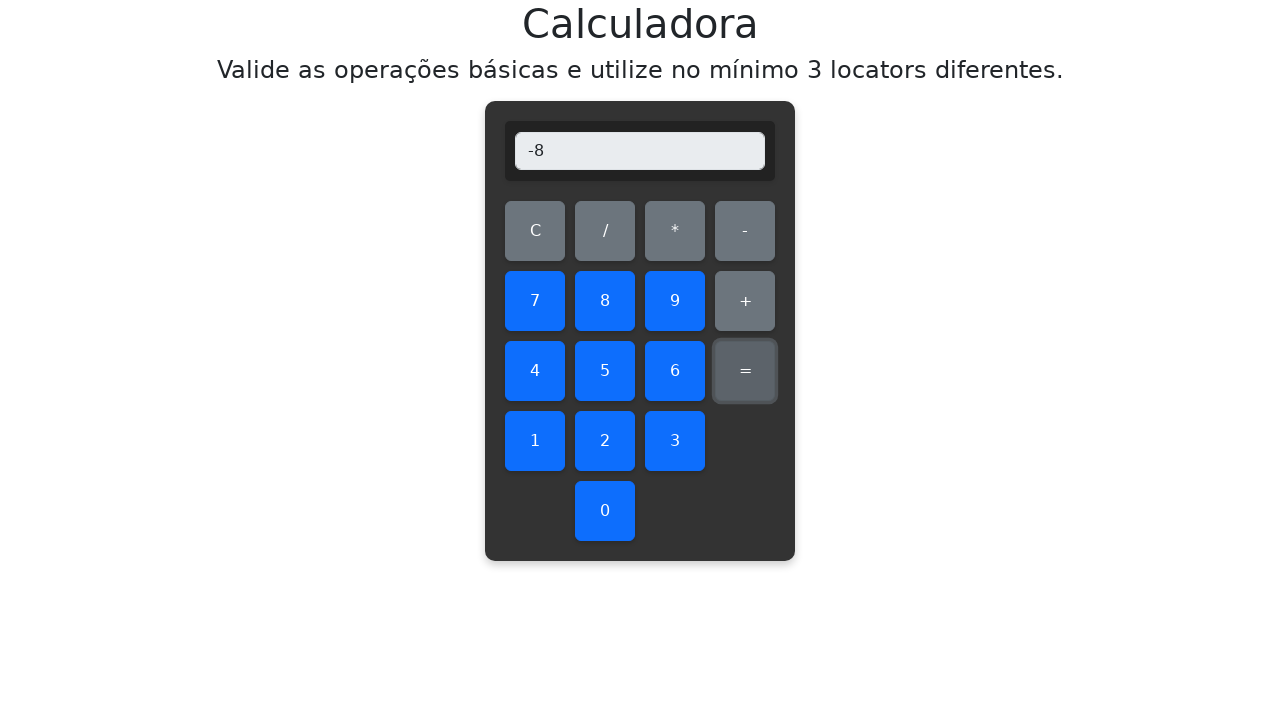

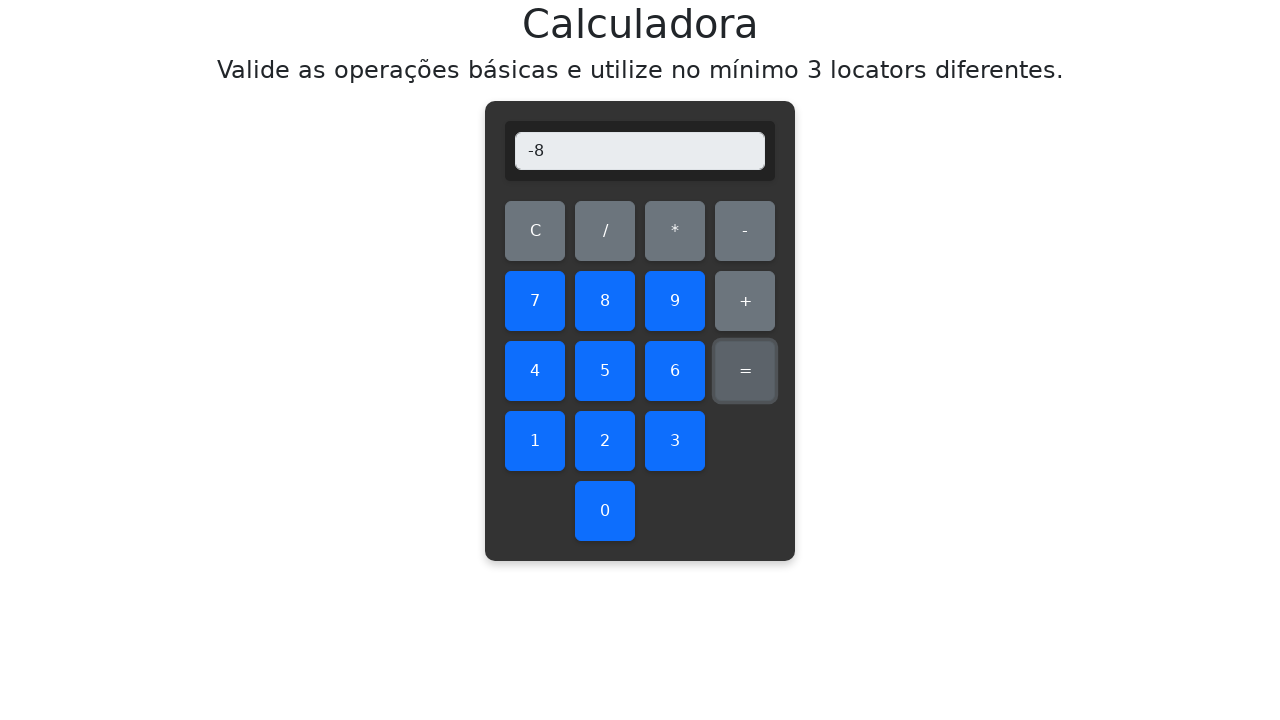